Tests dropdown interaction on an interest calculator page by selecting a compound frequency option from a dropdown menu

Starting URL: https://www.calculator.net/interest-calculator.html

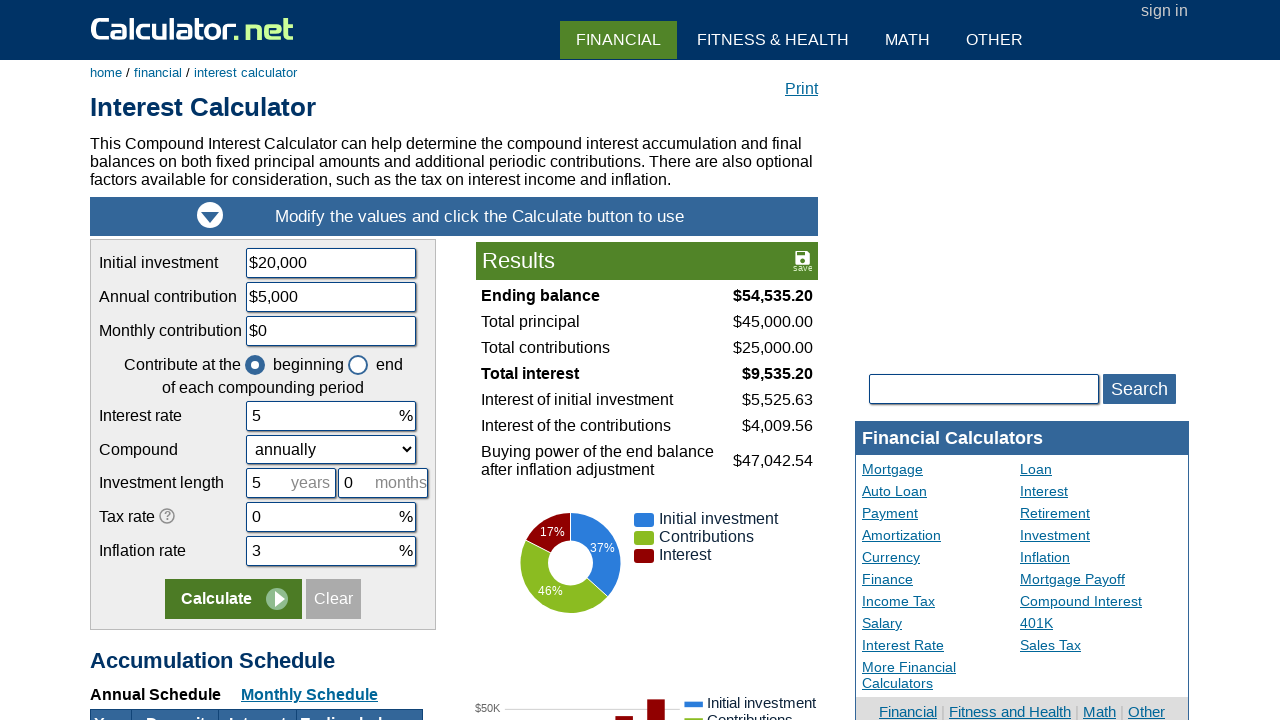

Navigated to interest calculator page
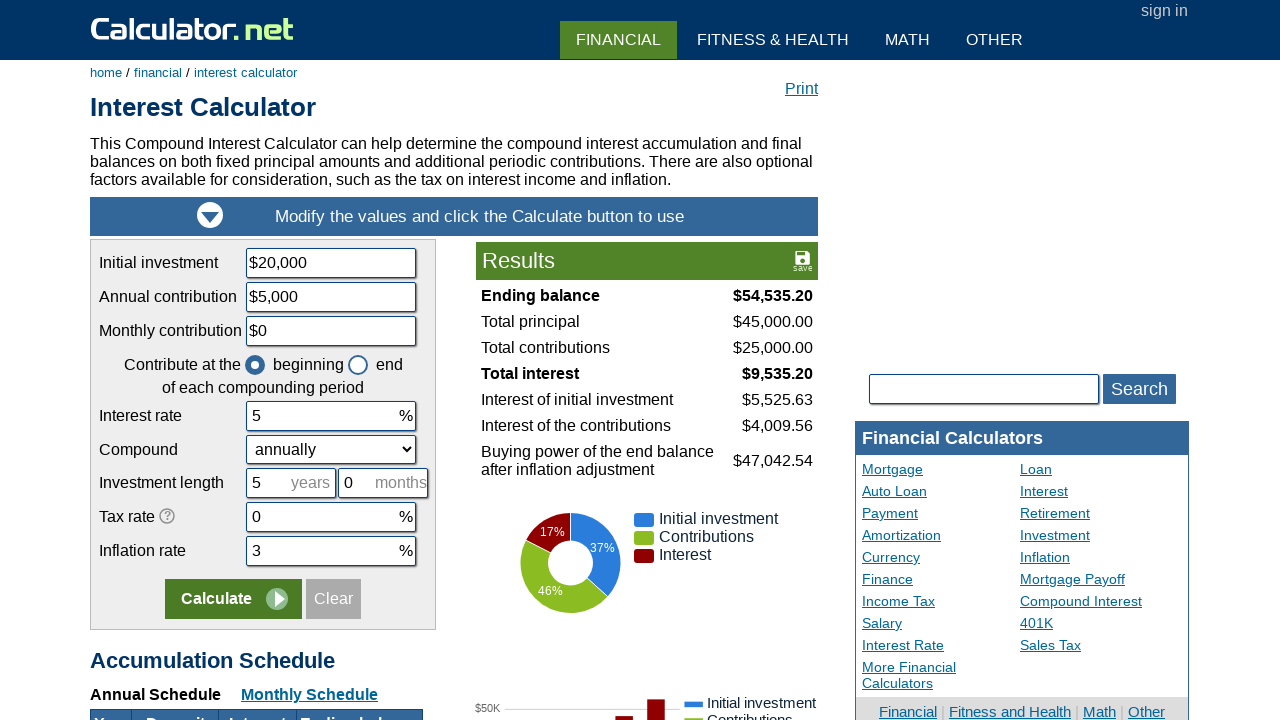

Selected 'biweekly' option from compound frequency dropdown on #ccompound
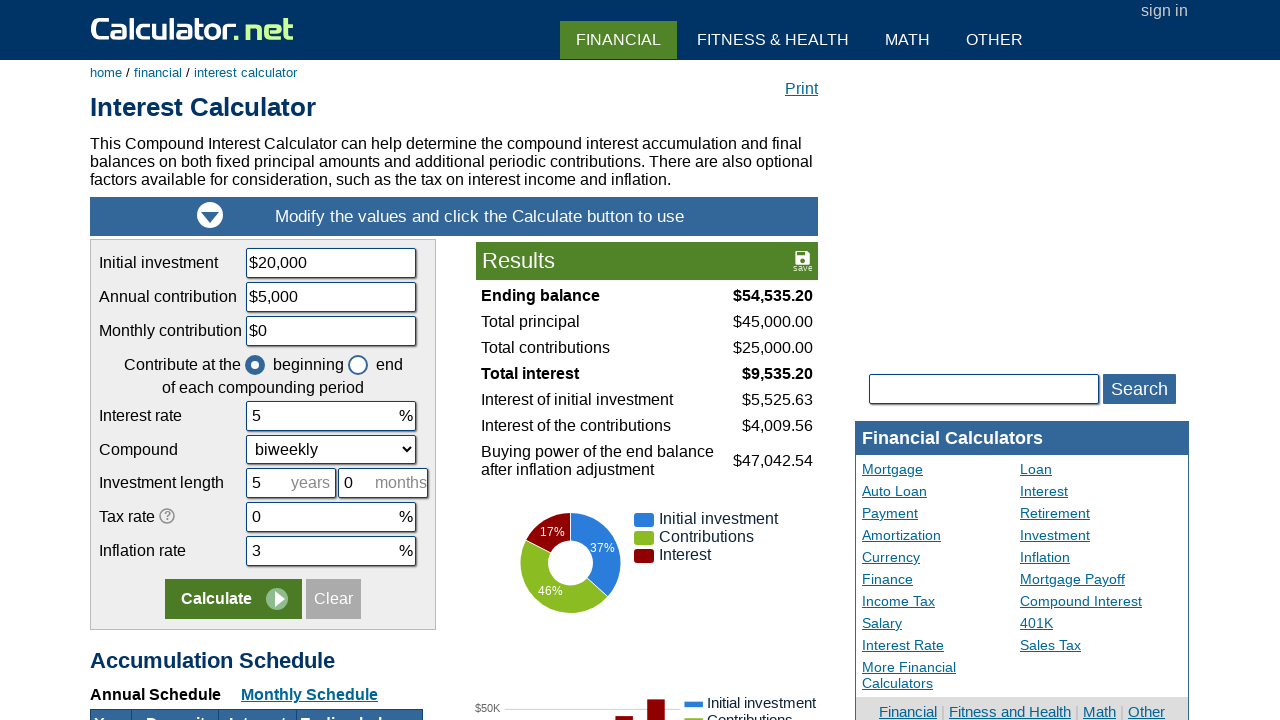

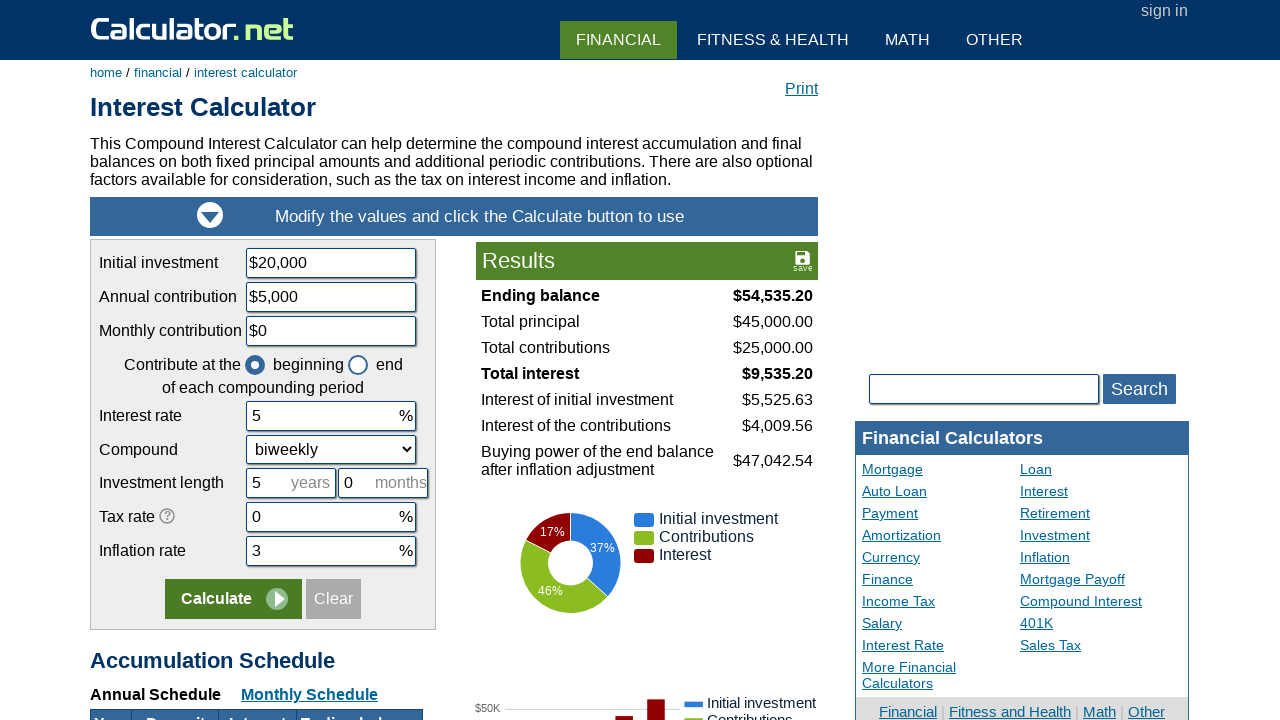